Tests drag and drop functionality on jQuery UI demo page by dragging an element into a droppable area

Starting URL: https://jqueryui.com/droppable

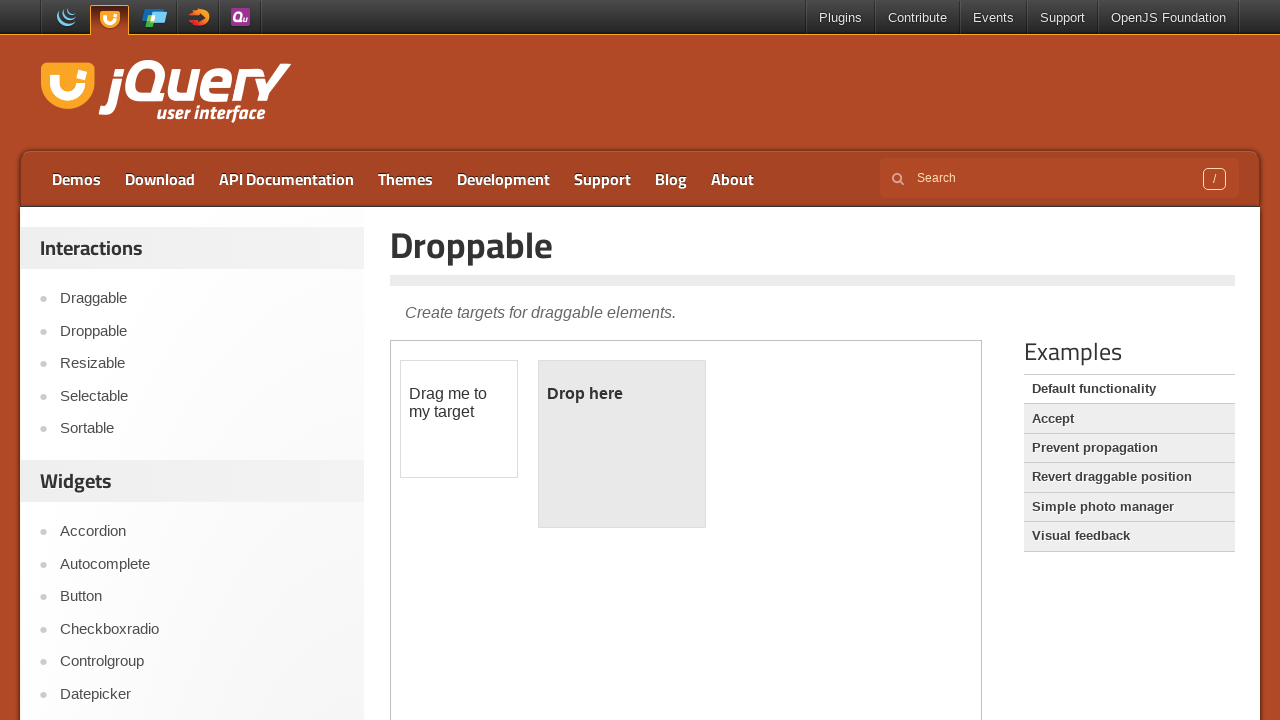

Located iframe containing drag and drop demo
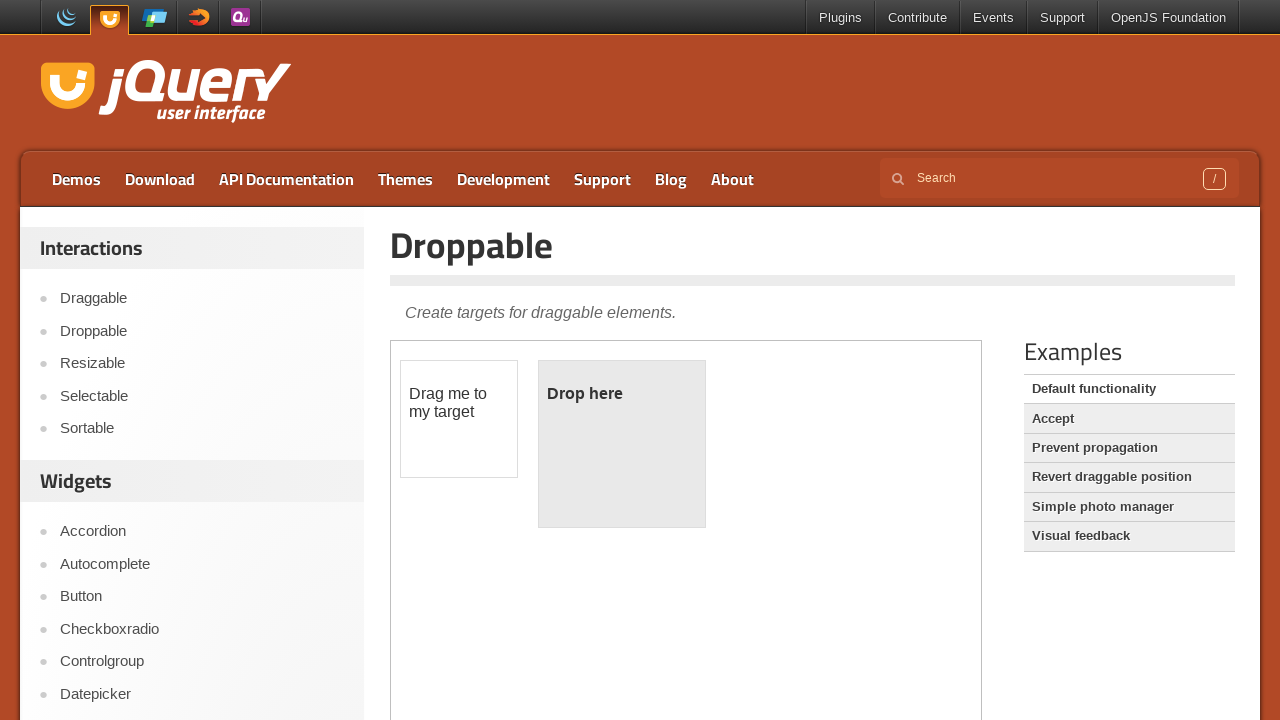

Located draggable element
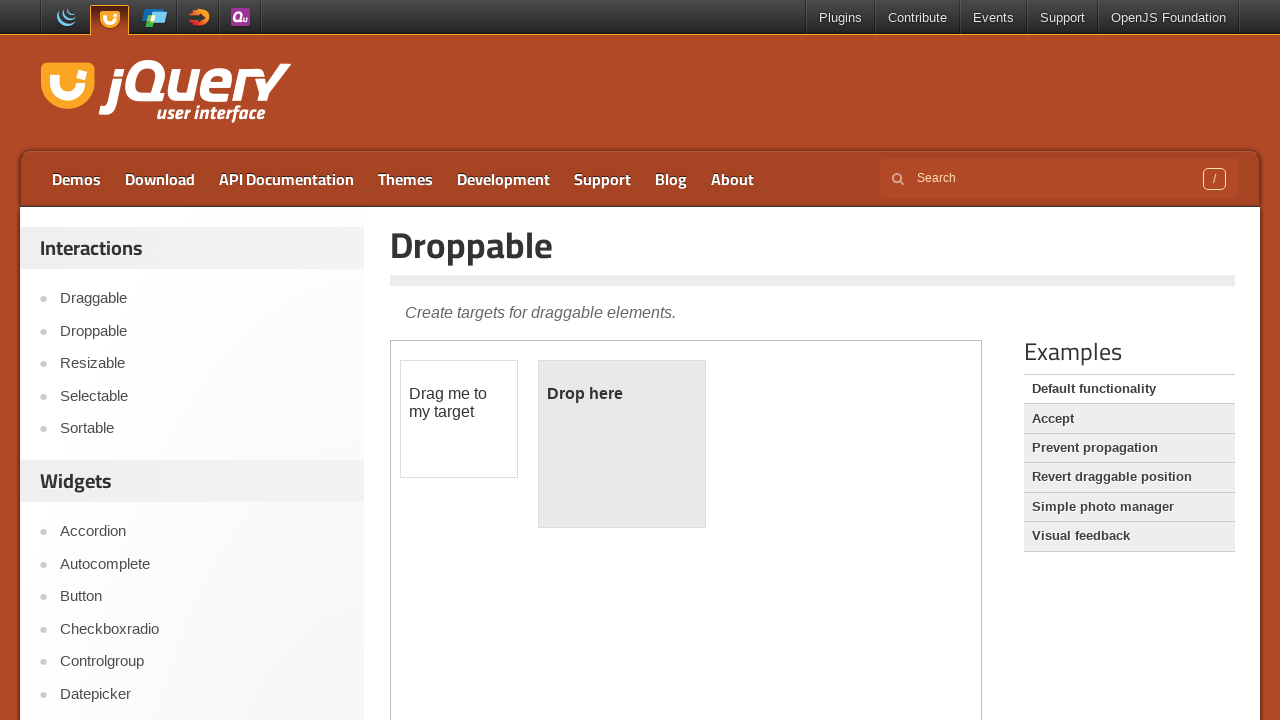

Located droppable area
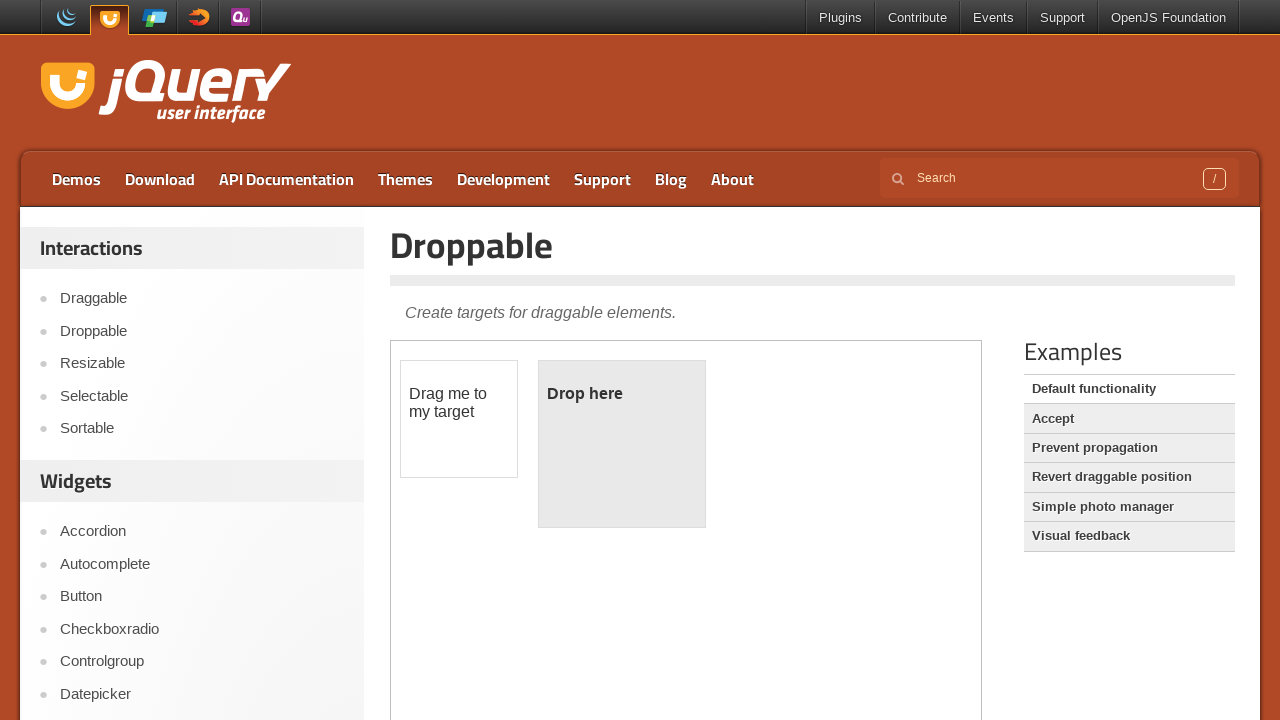

Dragged element into droppable area at (622, 444)
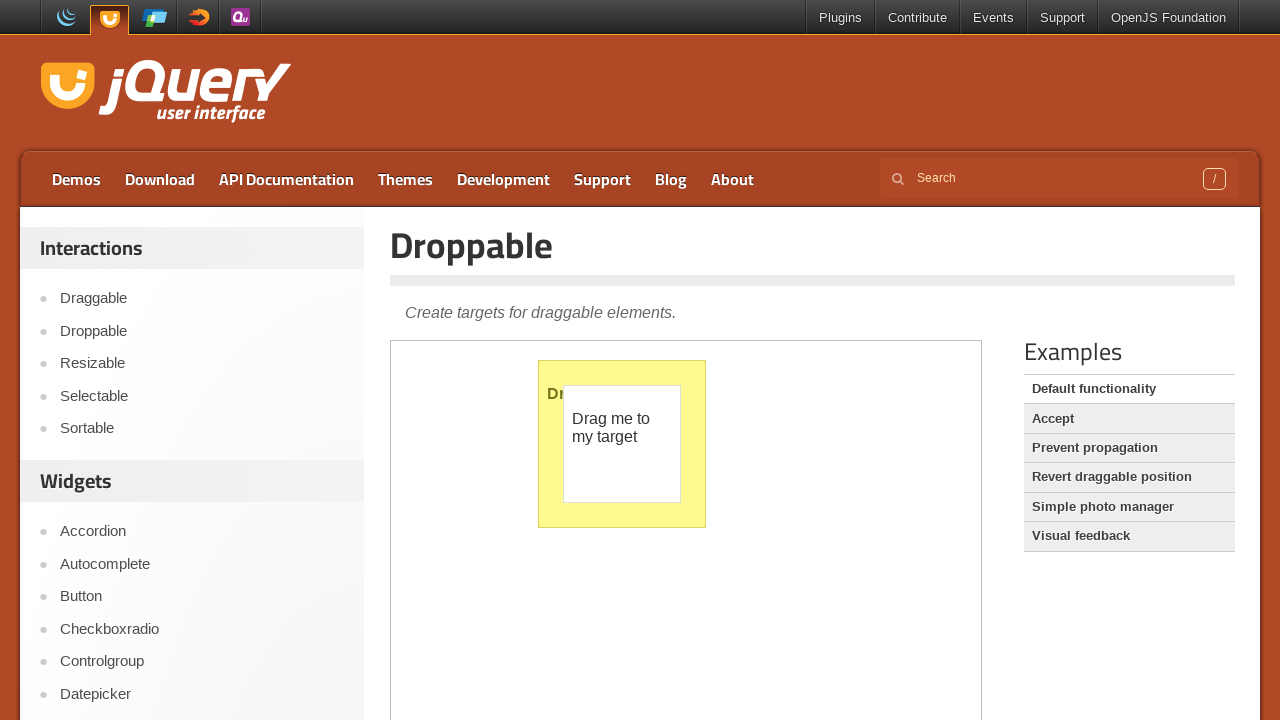

Verified drop was successful - droppable area shows 'Dropped!' text
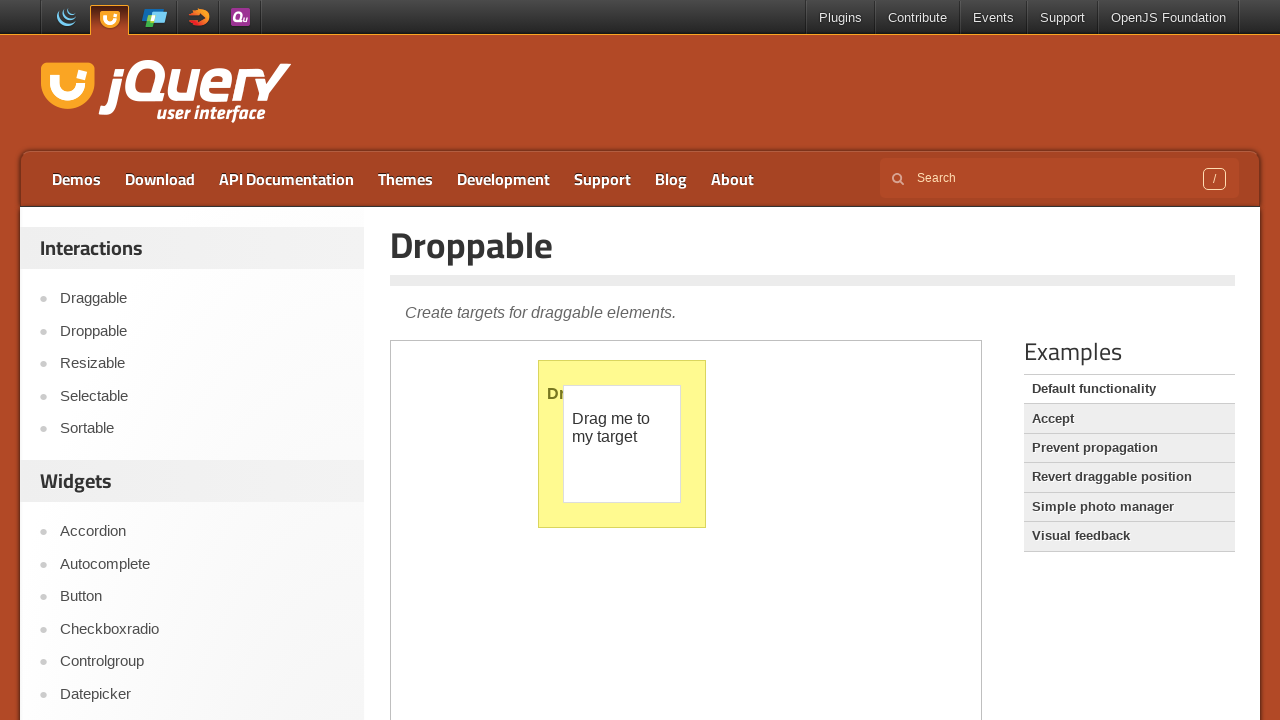

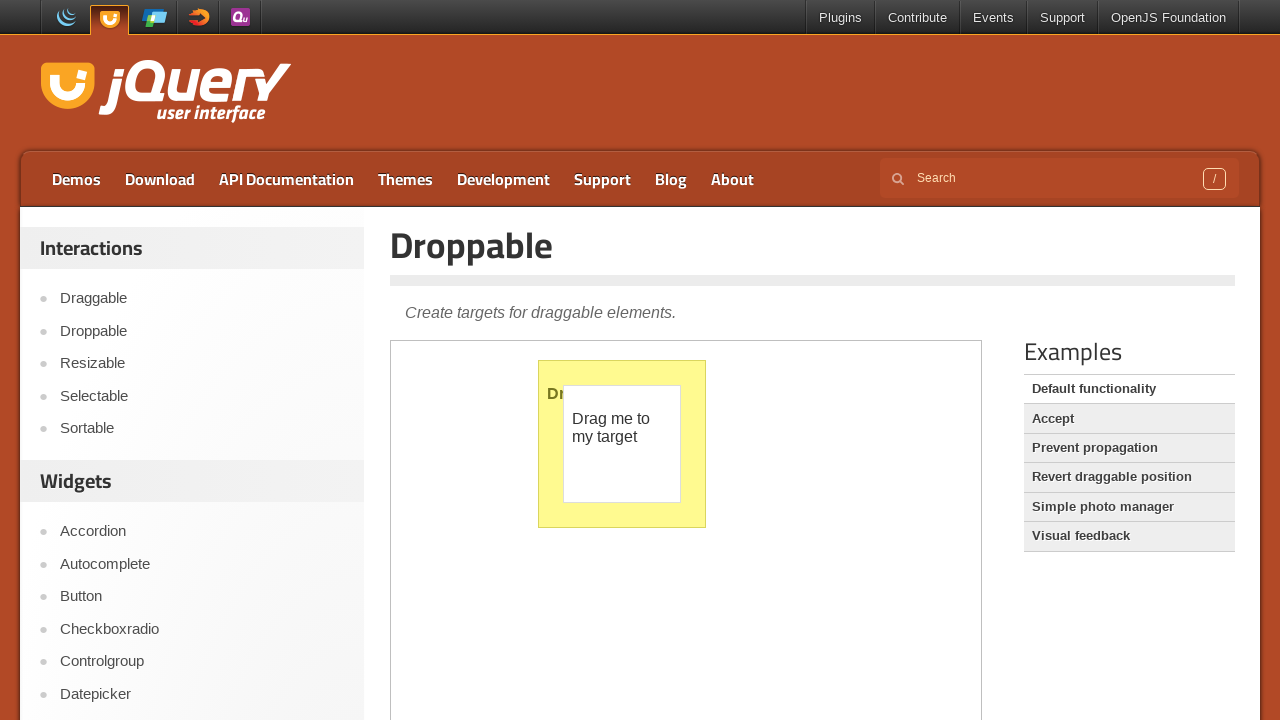